Tests adding specific vegetable items (Cucumber, Brocolli, Beetroot) to the shopping cart on an e-commerce practice site by iterating through products and clicking the Add to Cart button for matching items.

Starting URL: https://rahulshettyacademy.com/seleniumPractise/#/

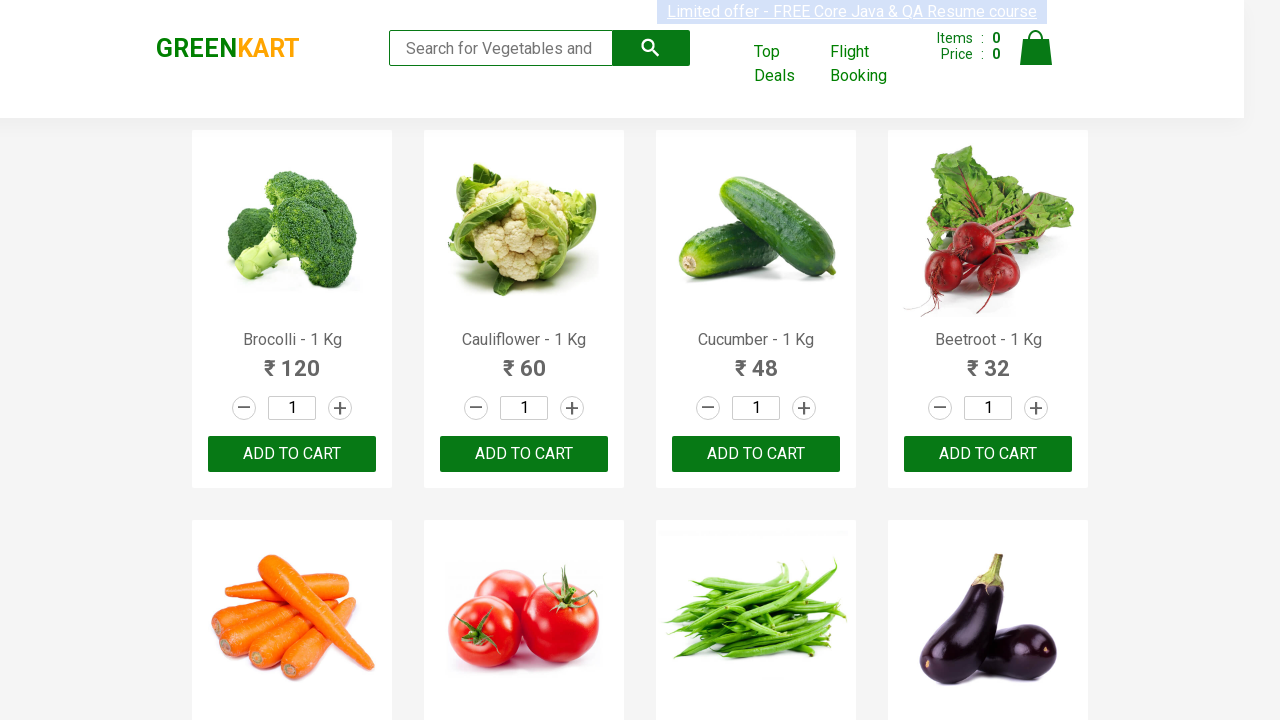

Waited for product names to load
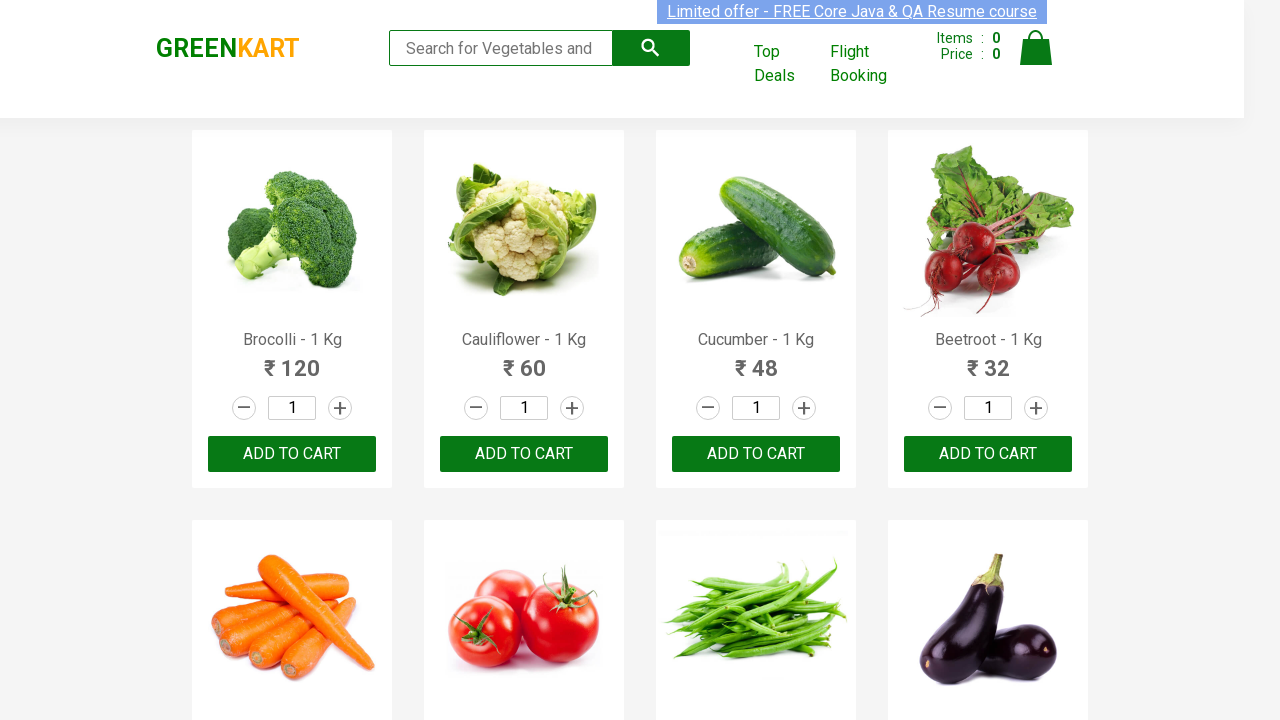

Defined list of items to add: Cucumber, Brocolli, Beetroot
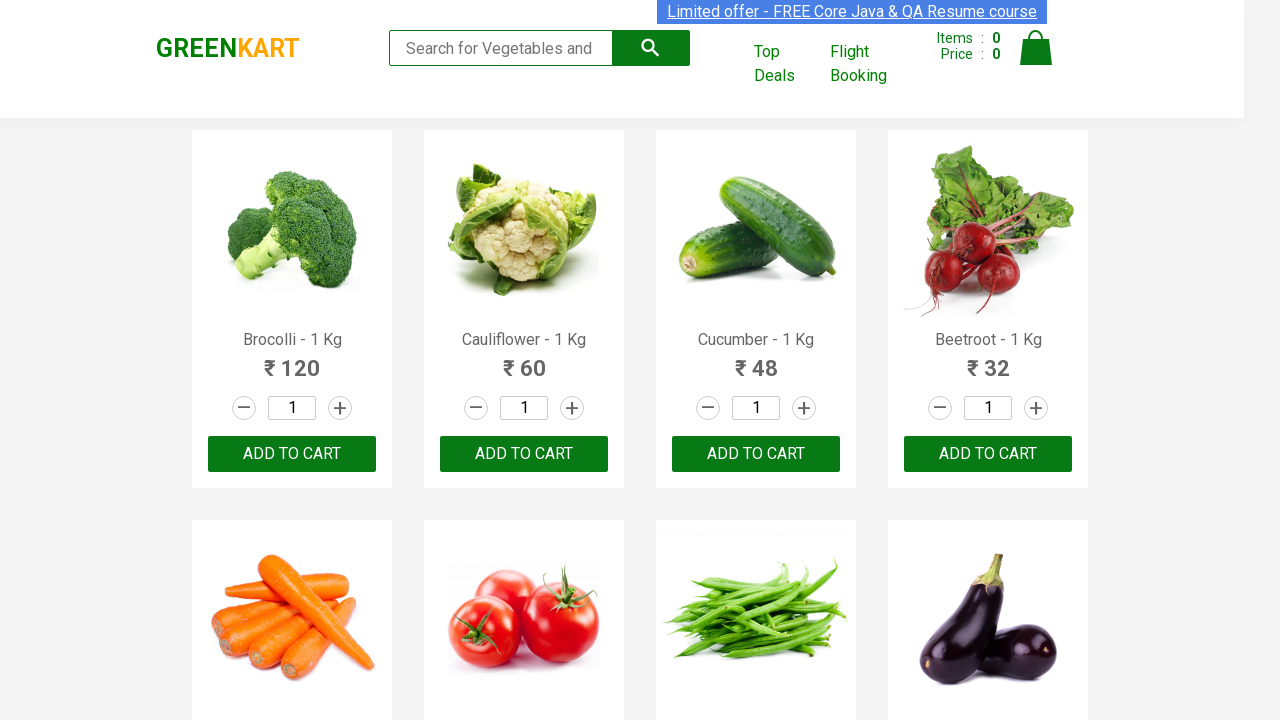

Retrieved all product name elements from page
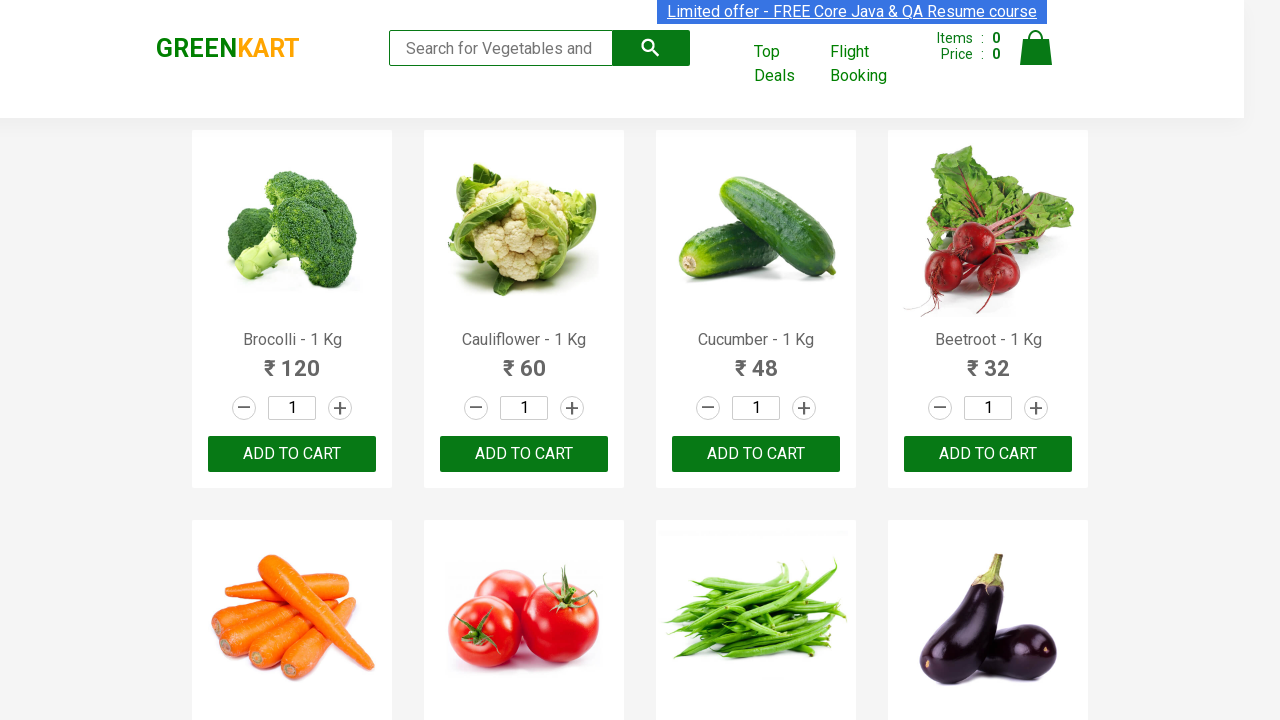

Retrieved product text: Brocolli - 1 Kg
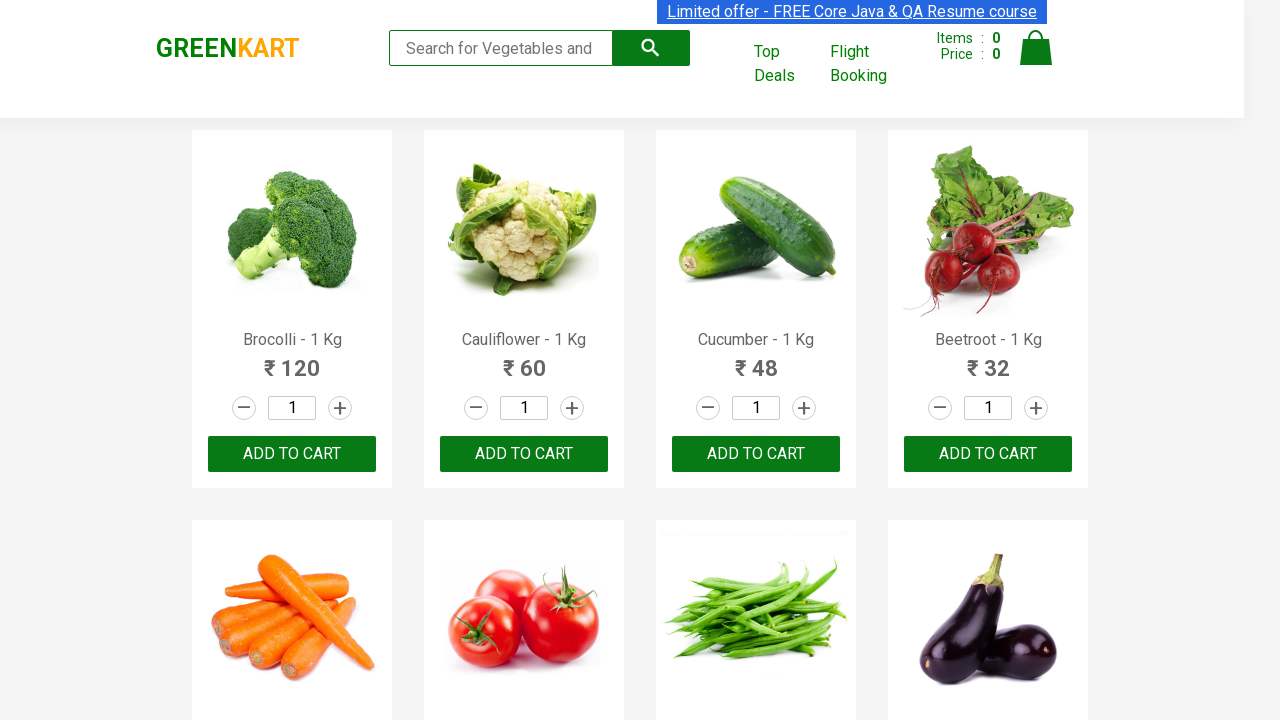

Found matching item: Brocolli (item 1 of 3)
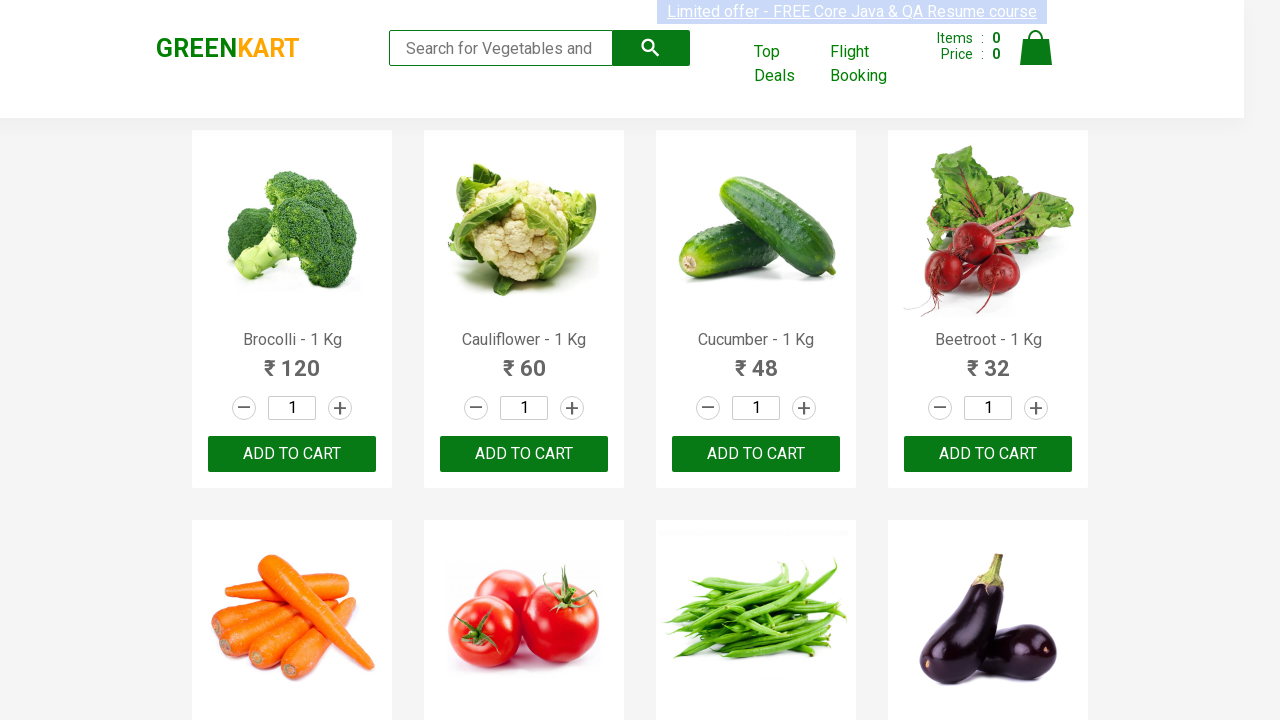

Clicked Add to Cart button for Brocolli at (292, 454) on xpath=//div[@class='product-action']/button >> nth=0
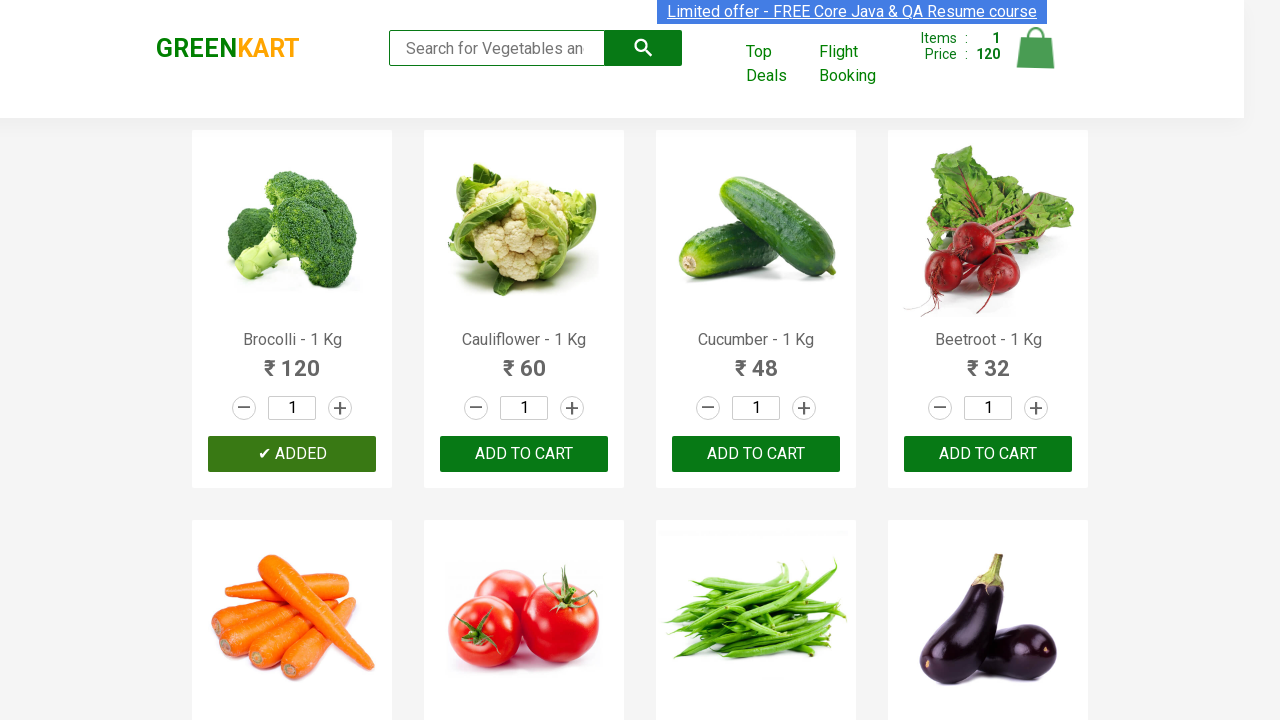

Retrieved product text: Cauliflower - 1 Kg
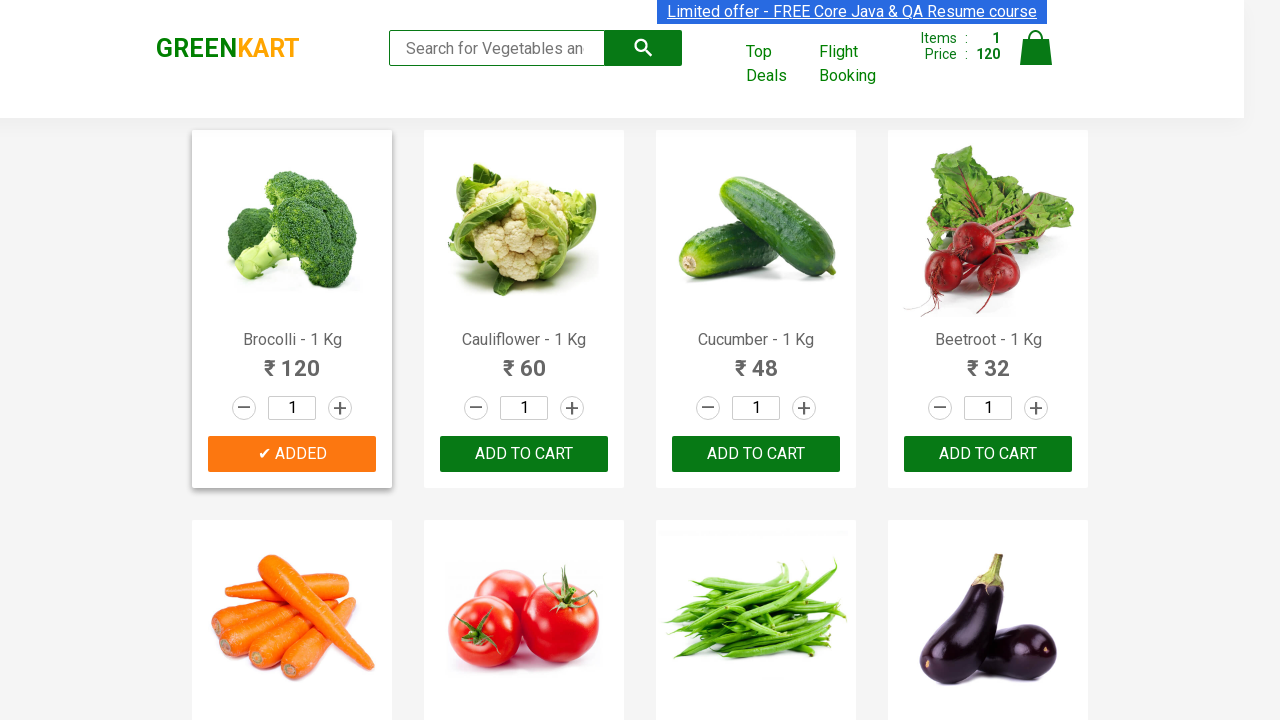

Retrieved product text: Cucumber - 1 Kg
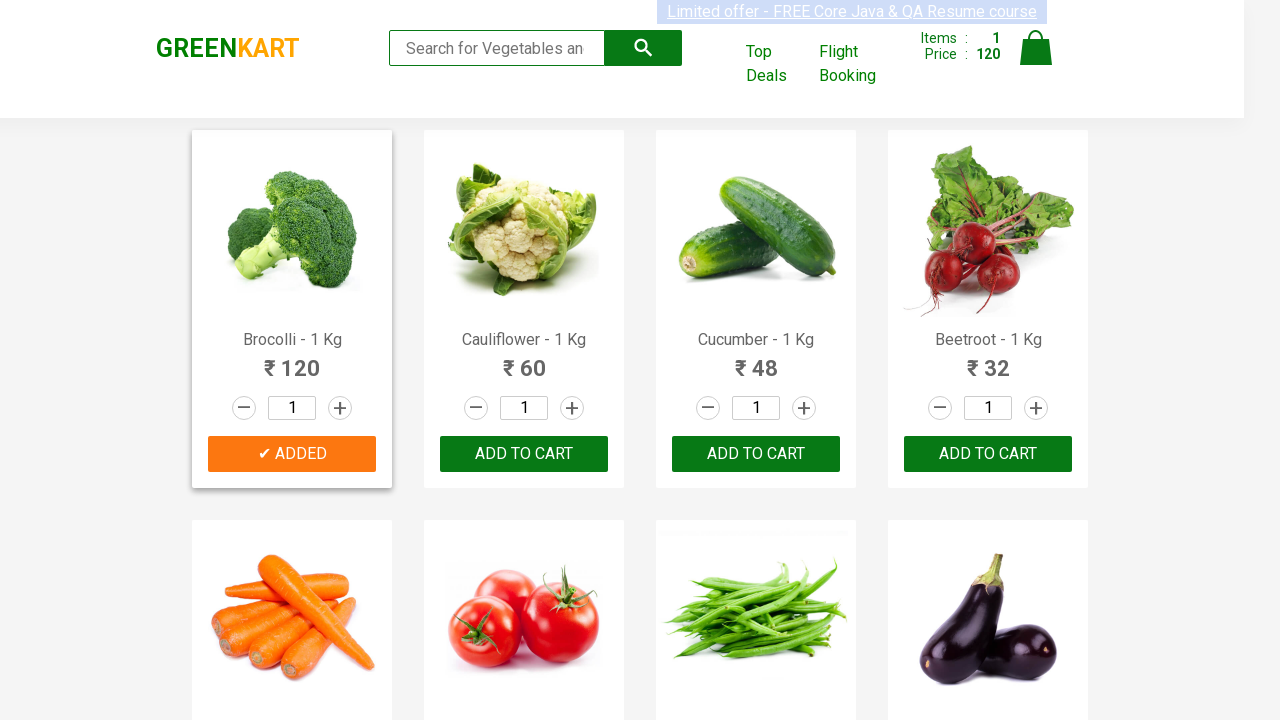

Found matching item: Cucumber (item 2 of 3)
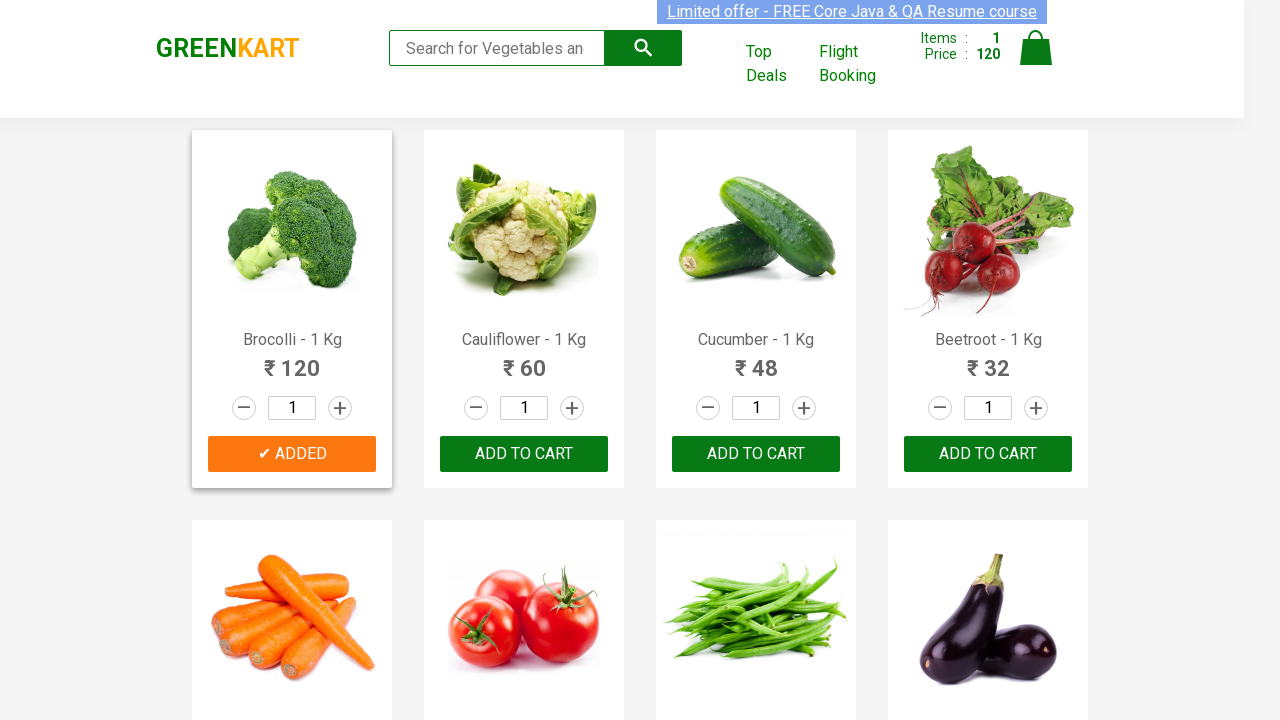

Clicked Add to Cart button for Cucumber at (756, 454) on xpath=//div[@class='product-action']/button >> nth=2
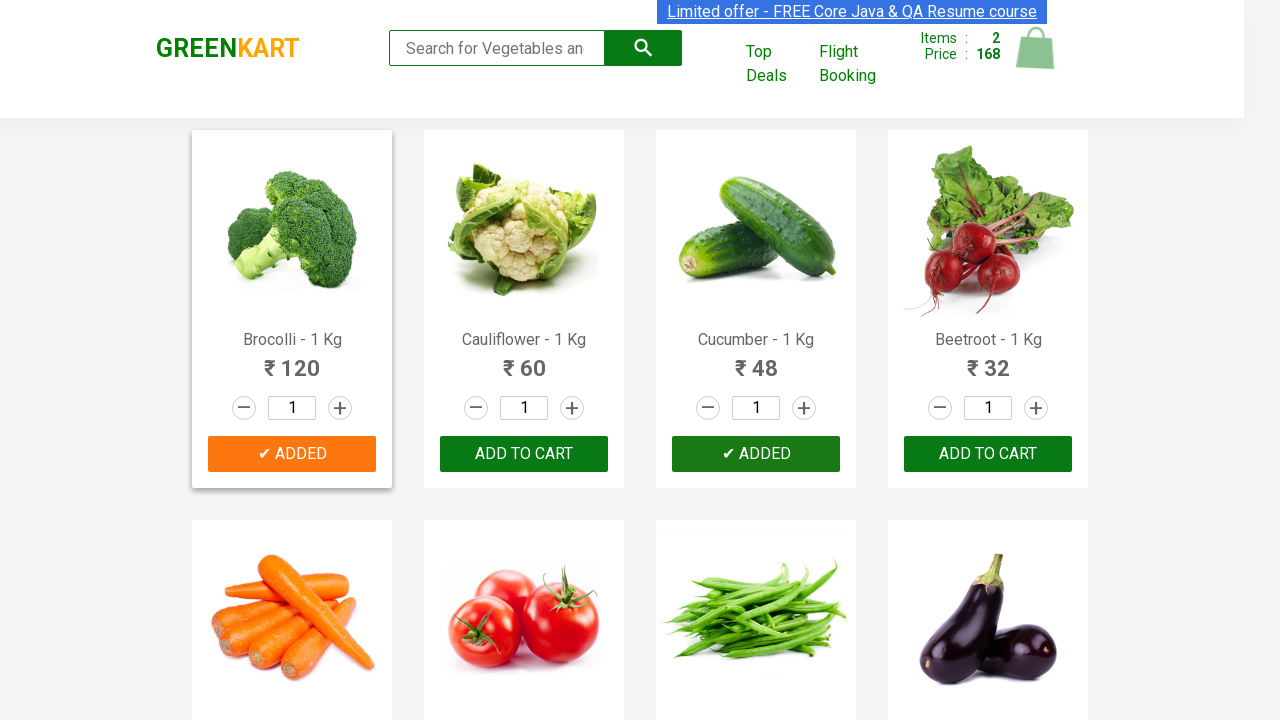

Retrieved product text: Beetroot - 1 Kg
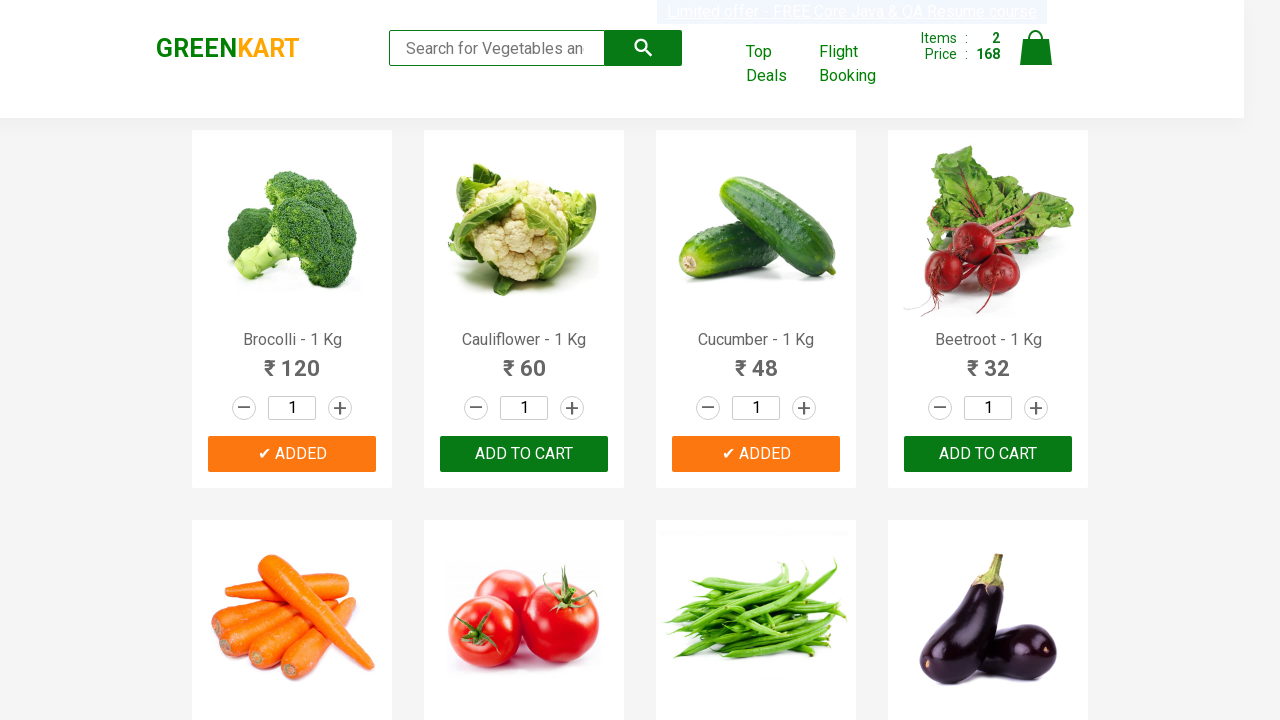

Found matching item: Beetroot (item 3 of 3)
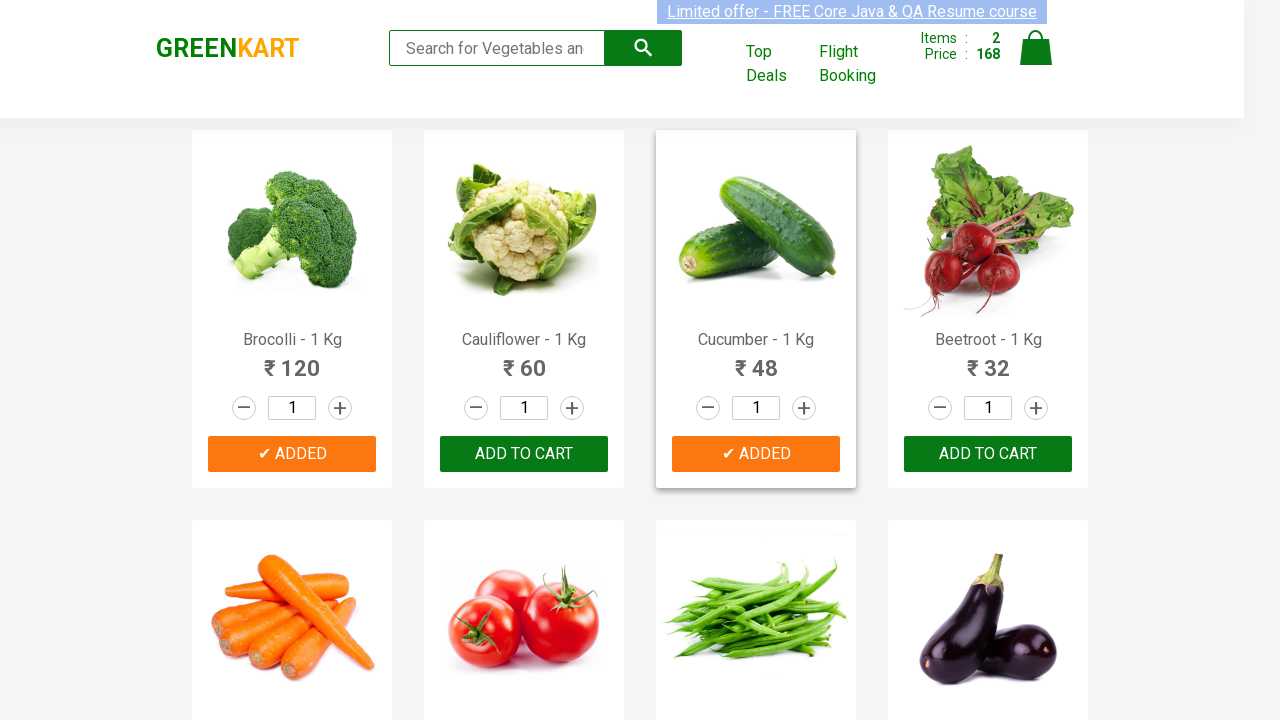

Clicked Add to Cart button for Beetroot at (988, 454) on xpath=//div[@class='product-action']/button >> nth=3
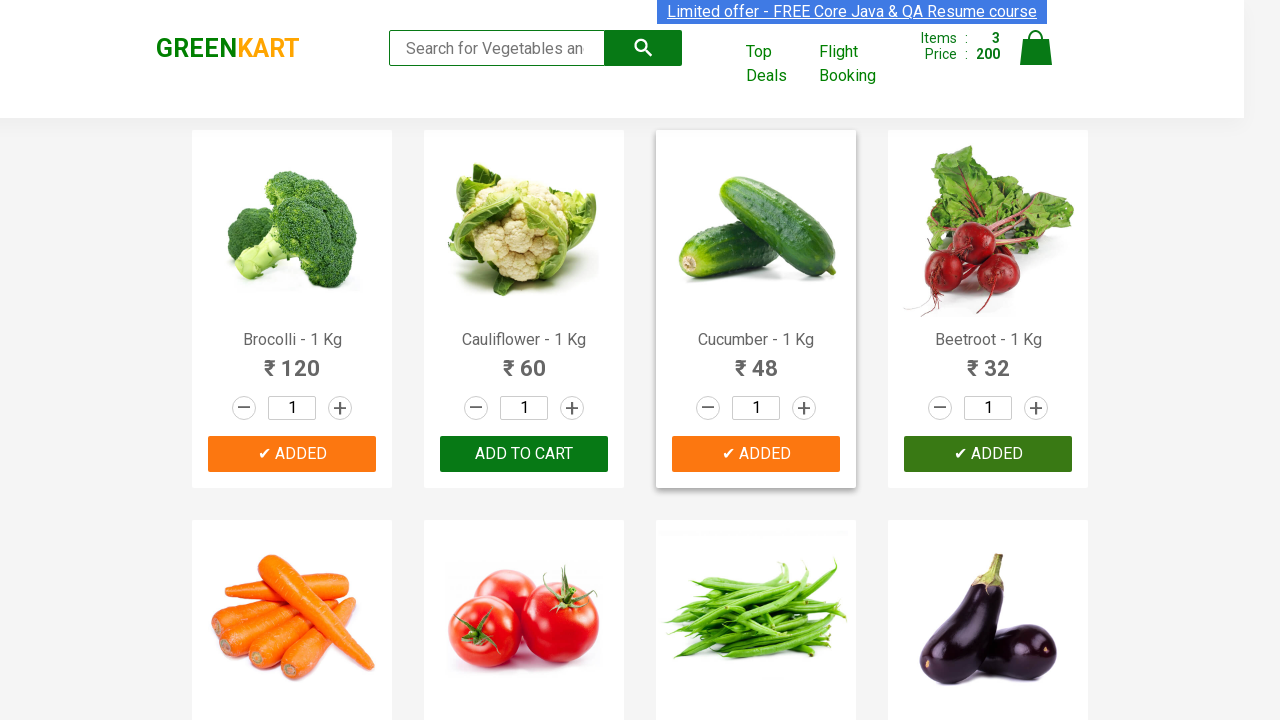

All required items have been added to cart
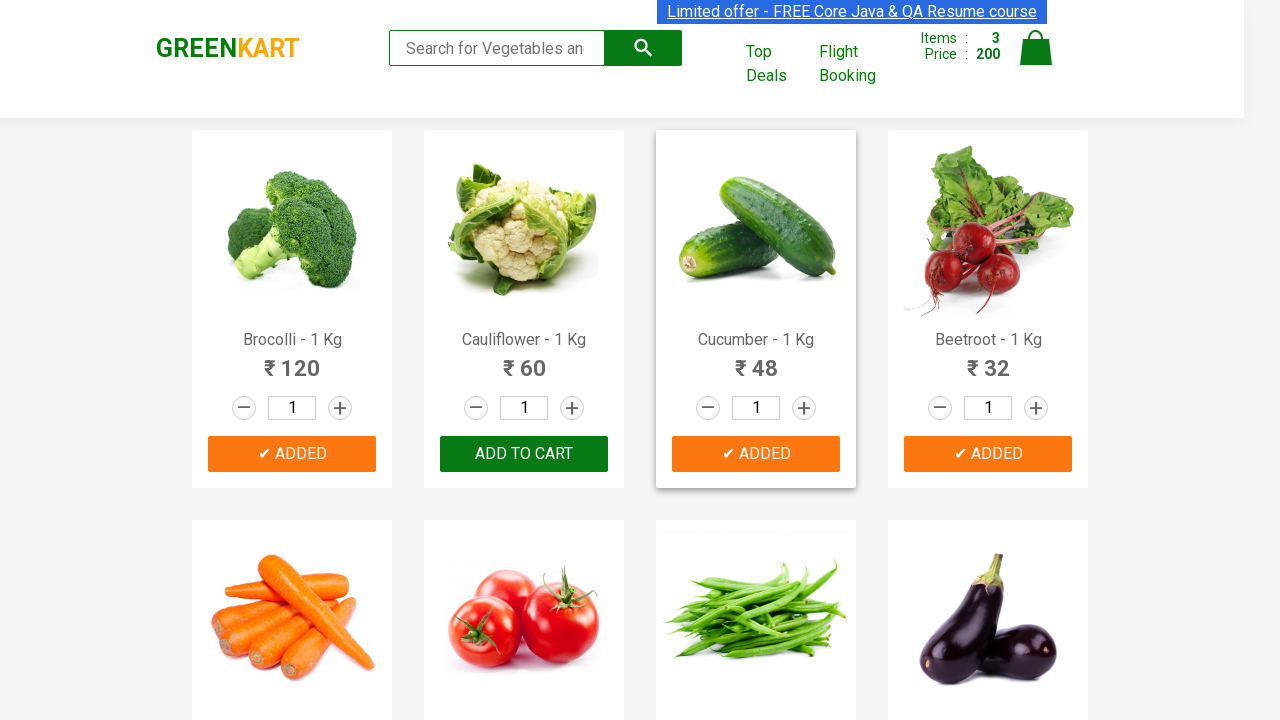

Waited 1 second for cart to update
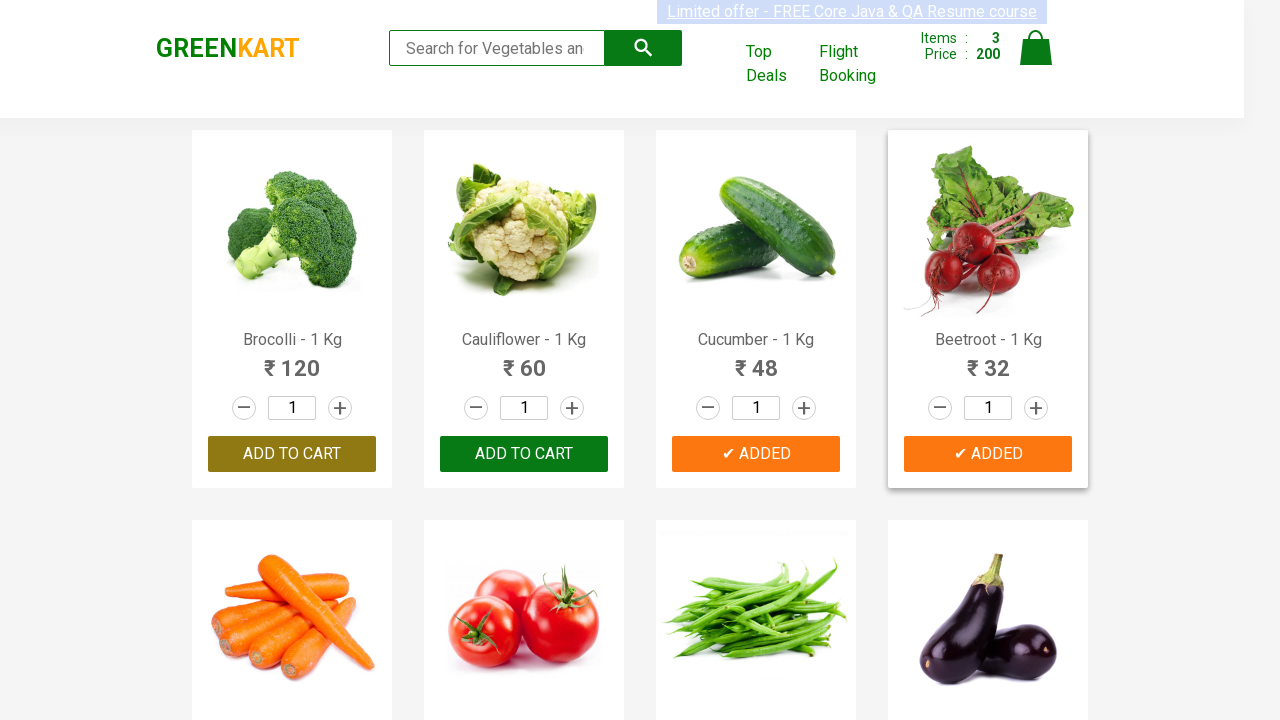

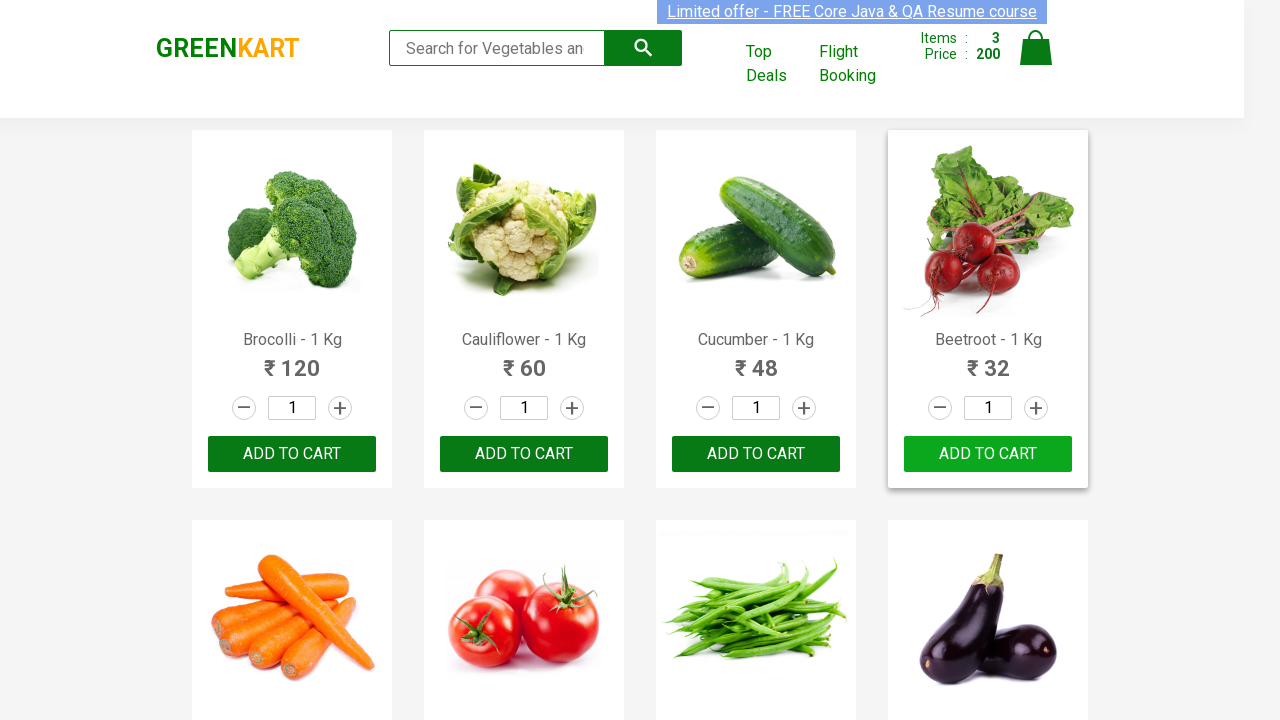